Tests jQuery UI slider functionality by dragging the slider handle horizontally to a new position

Starting URL: https://jqueryui.com/slider/

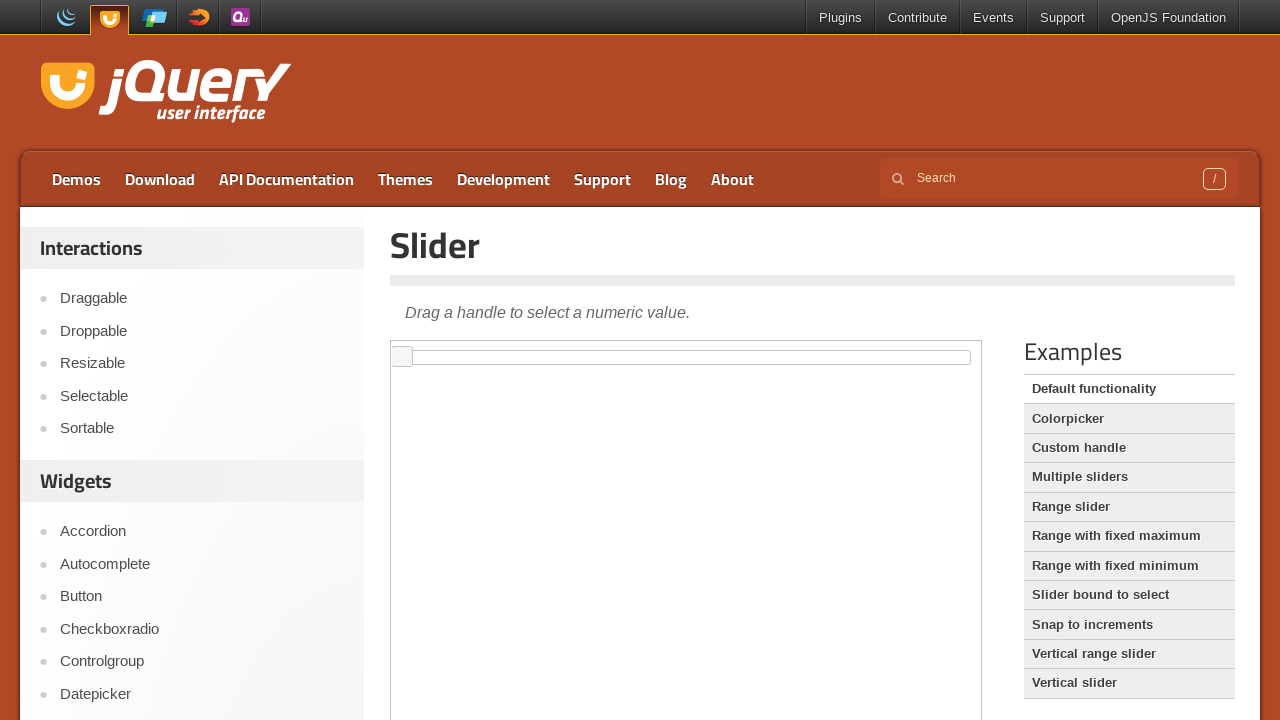

Waited for slider handle to be present in iframe
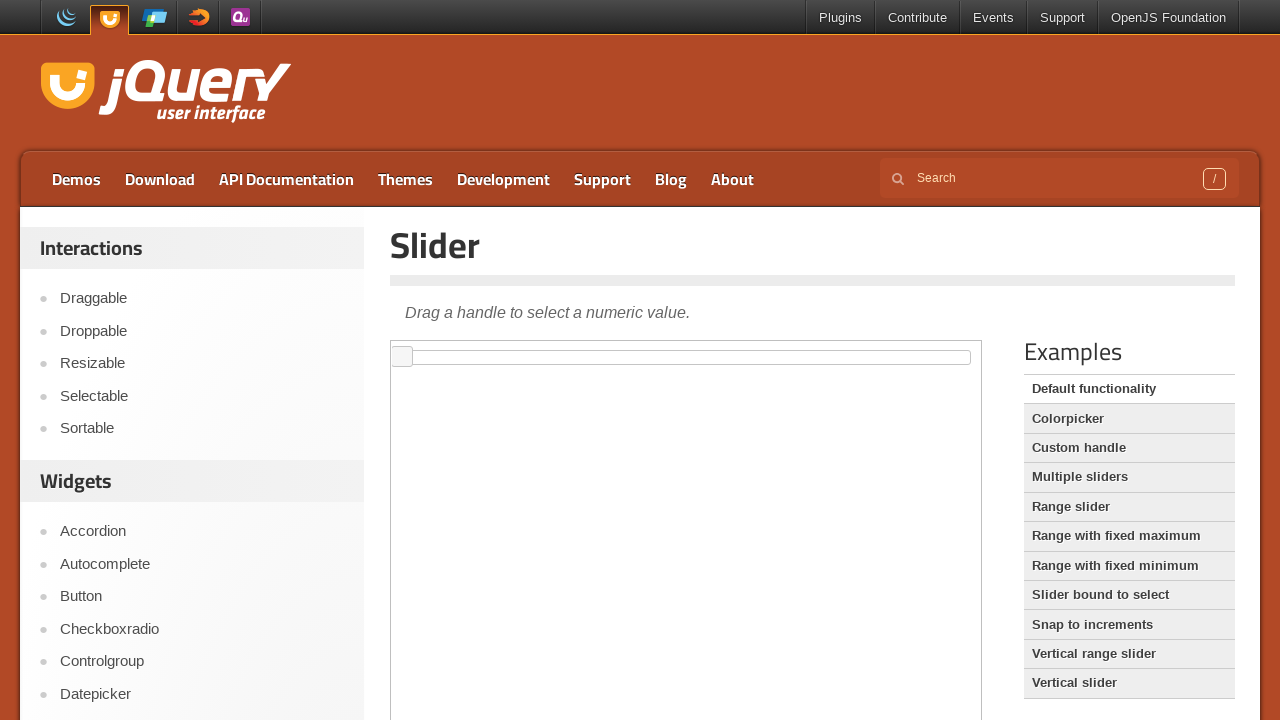

Accessed the demo content iframe (second frame)
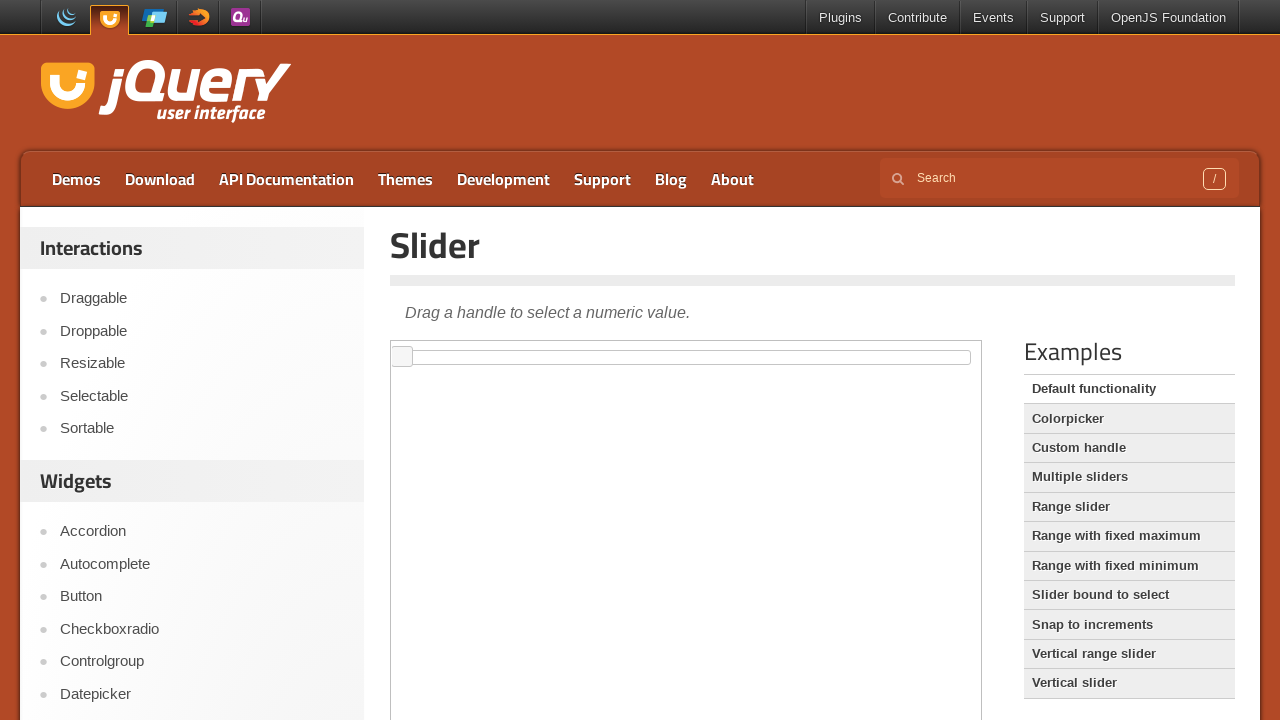

Located the slider handle element
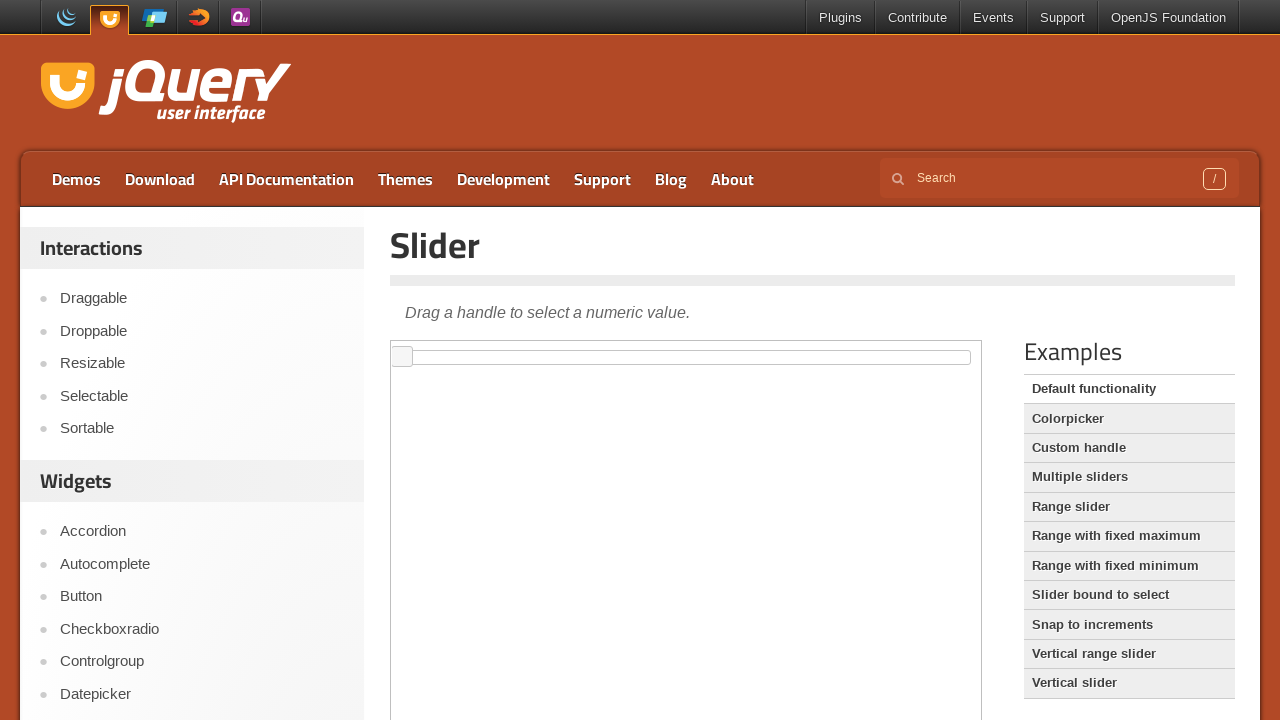

Dragged slider handle horizontally 100 pixels to the right at (493, 347)
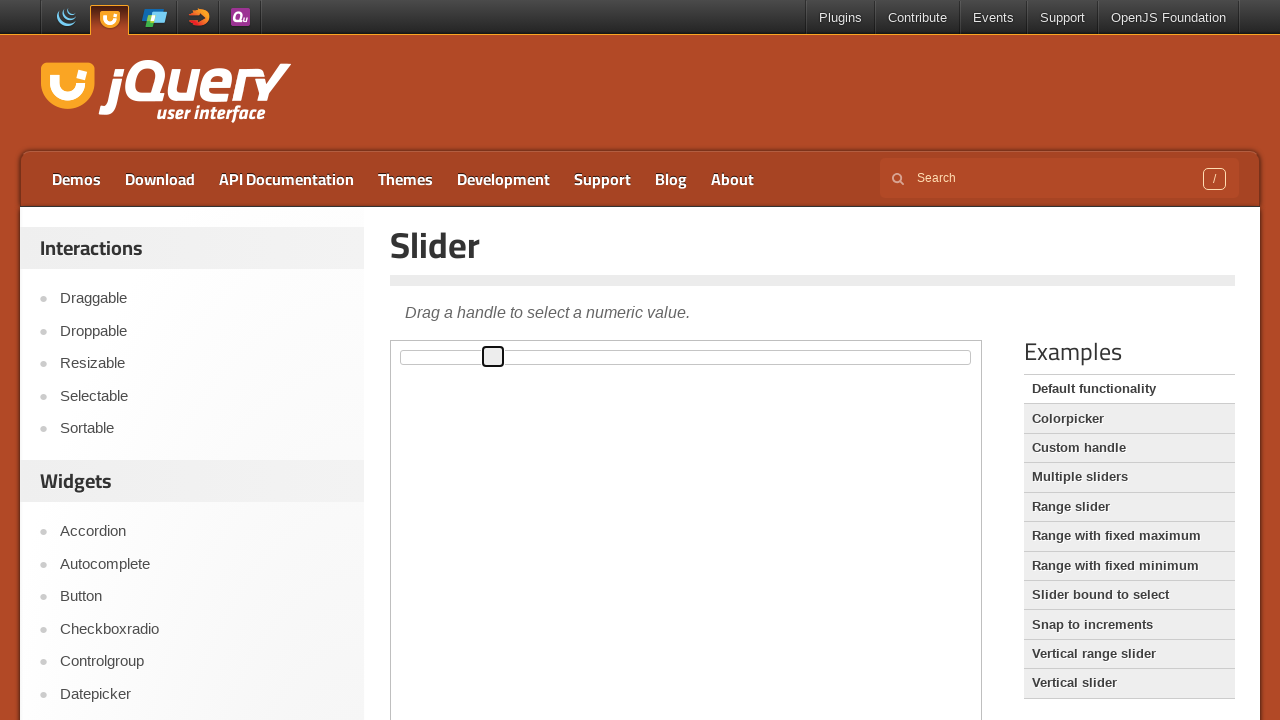

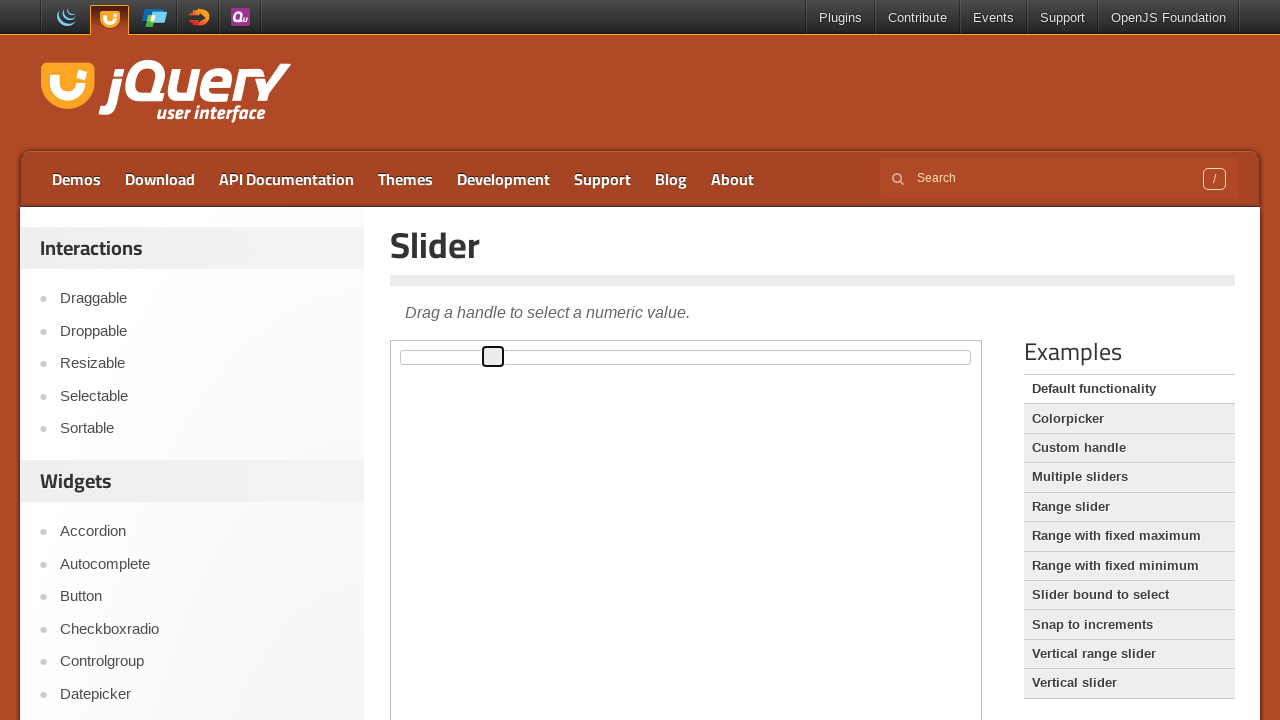